Tests A/B test opt-out by navigating to the A/B test page, verifying the initial heading, adding an opt-out cookie, refreshing the page, and verifying the heading changes to indicate opt-out.

Starting URL: http://the-internet.herokuapp.com/abtest

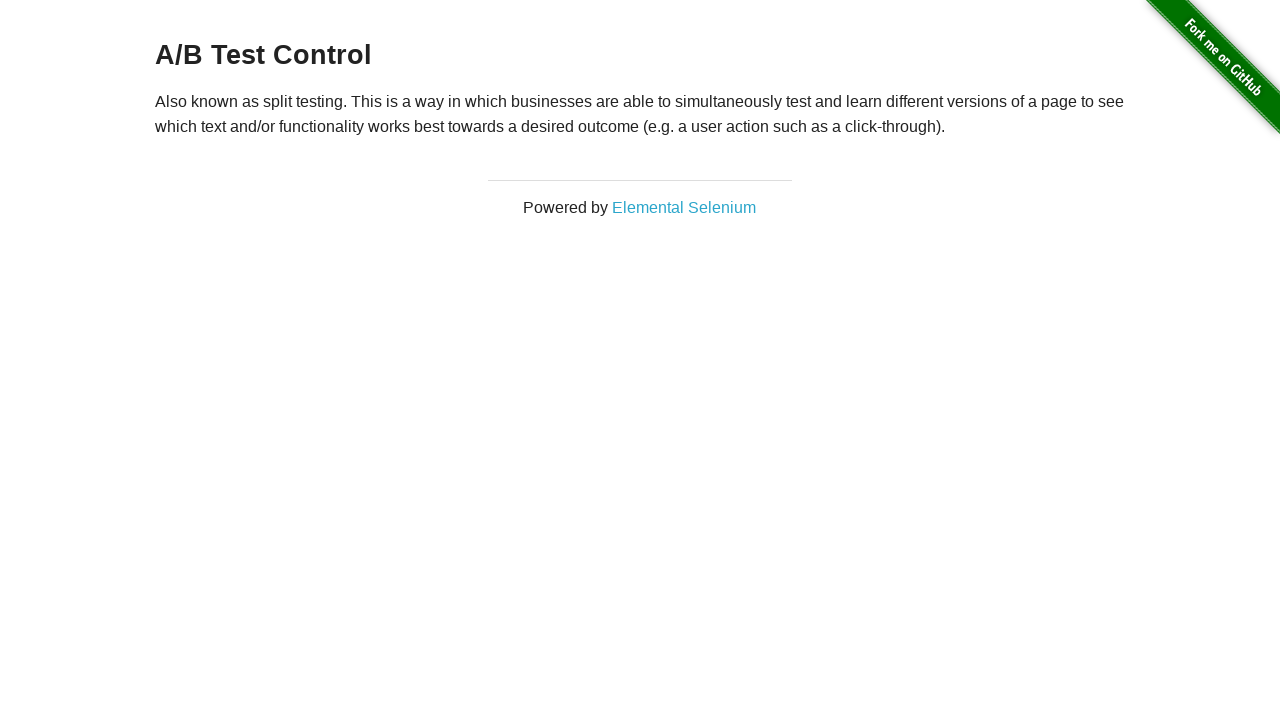

Retrieved initial heading text from A/B test page
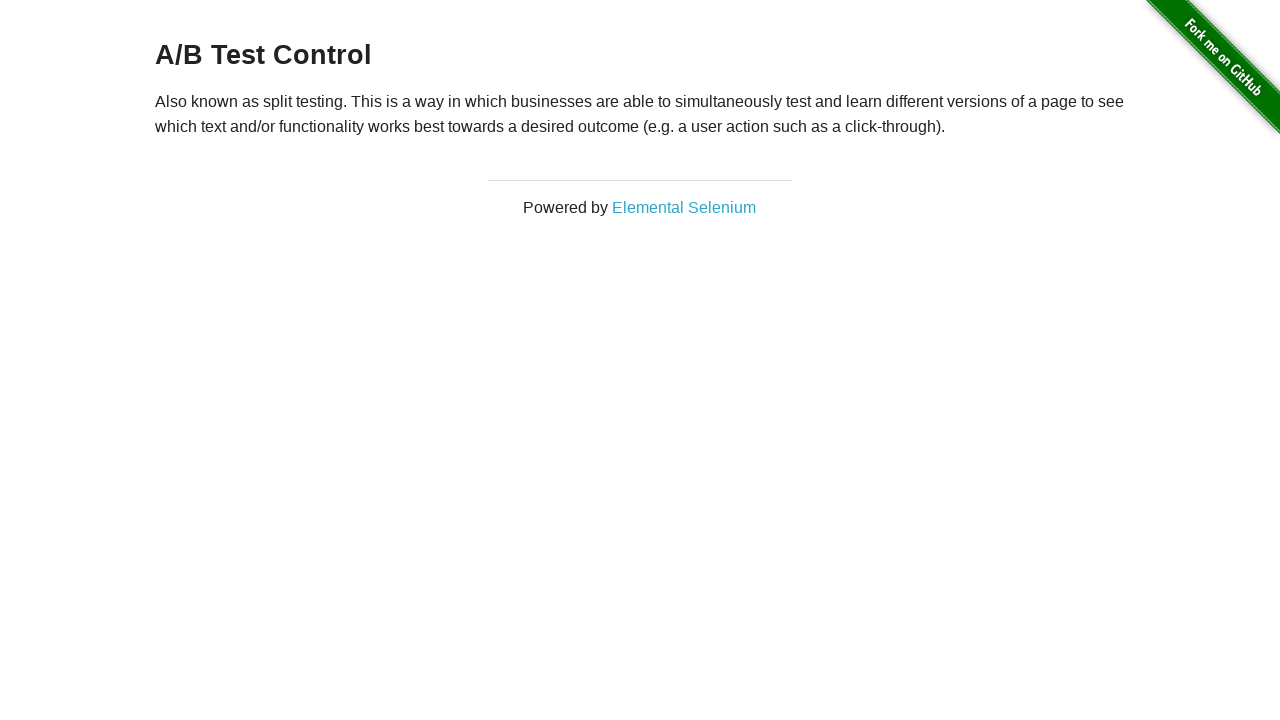

Verified initial heading is one of the A/B test variations
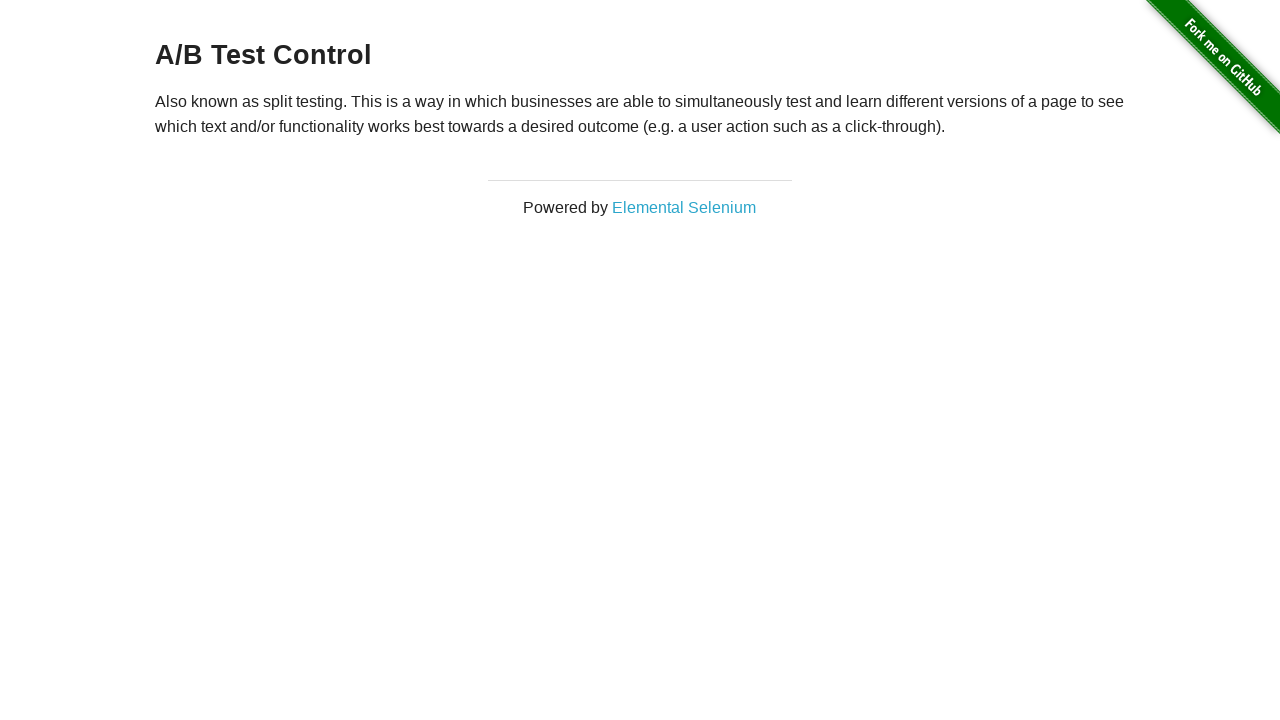

Added optimizelyOptOut cookie to context
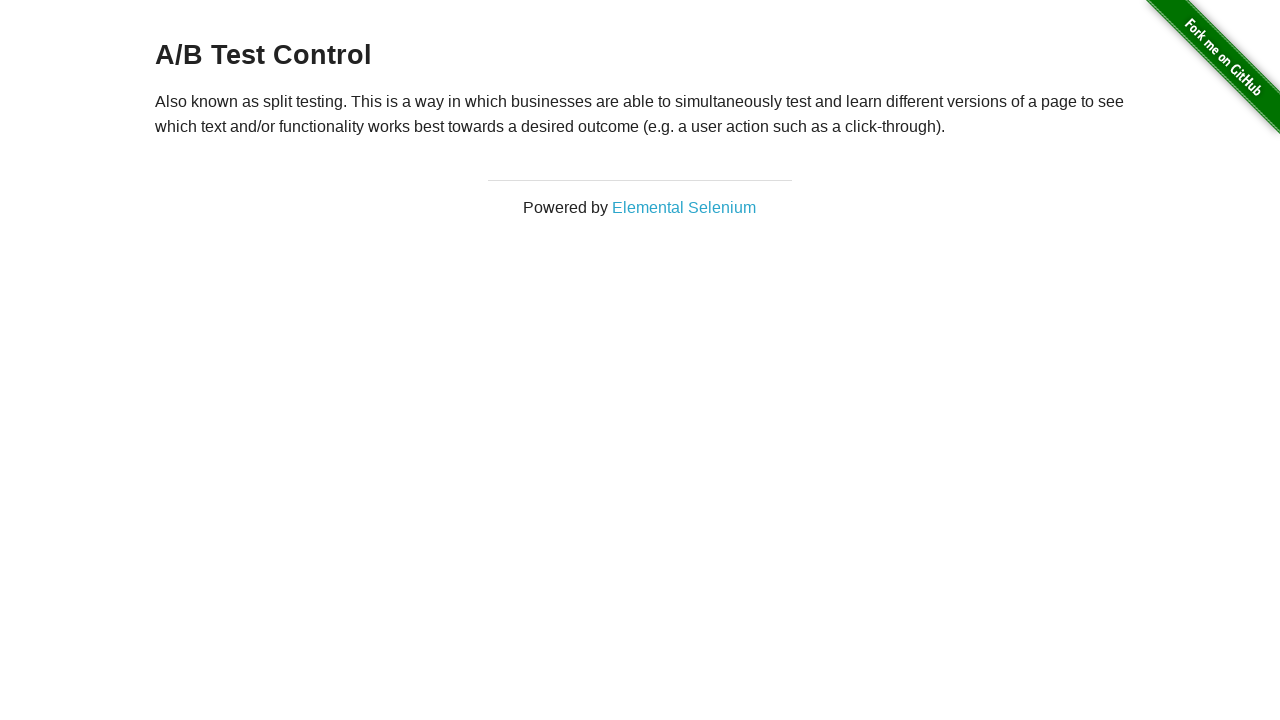

Reloaded the A/B test page after adding opt-out cookie
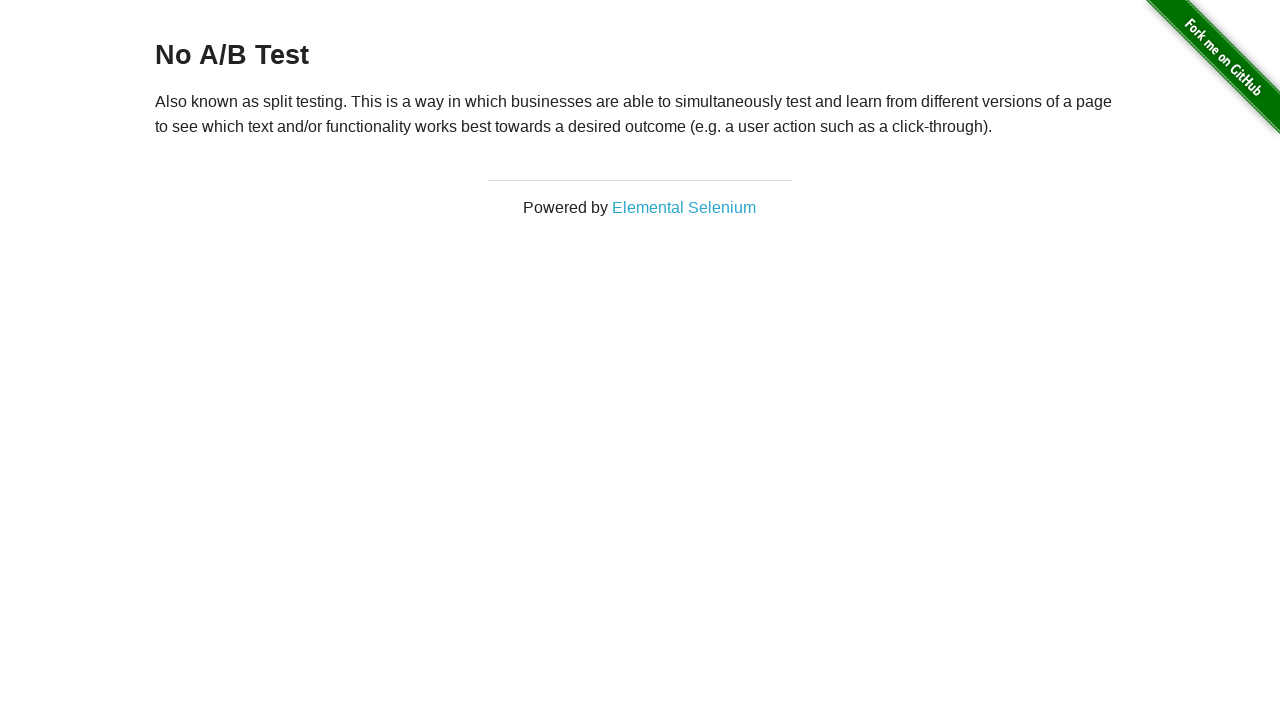

Retrieved heading text after page reload
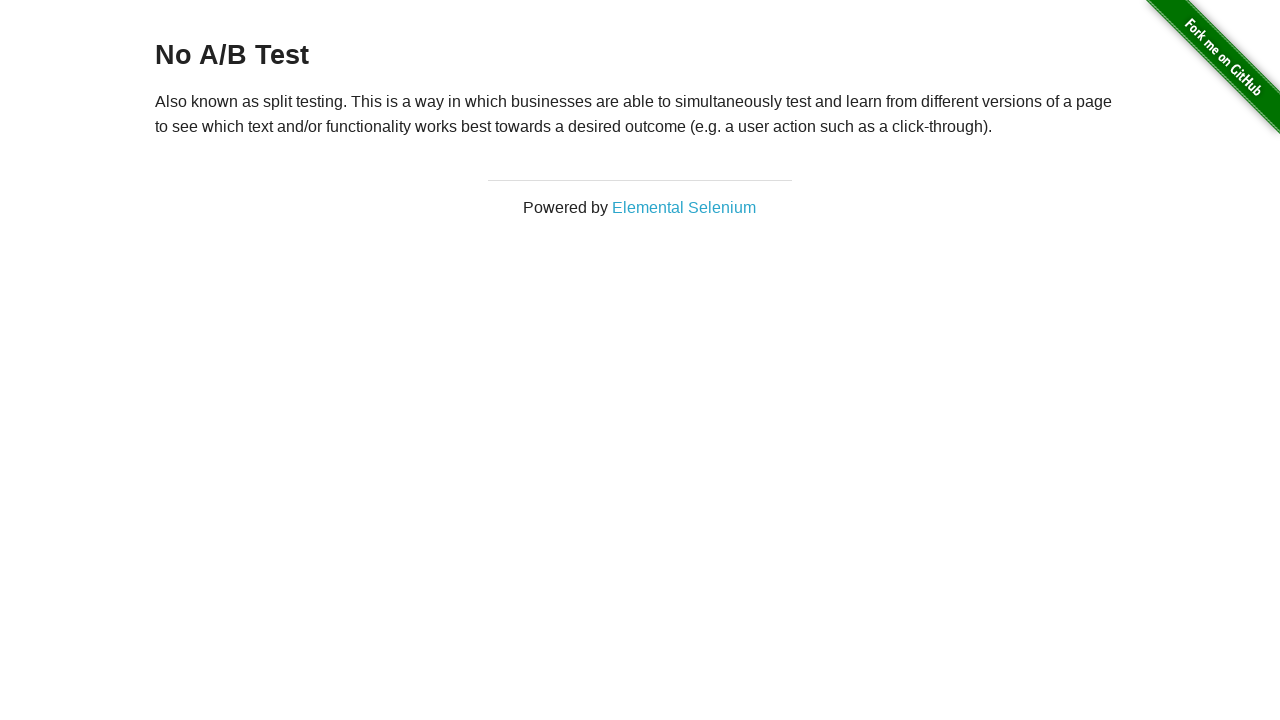

Verified heading changed to 'No A/B Test' indicating opt-out was successful
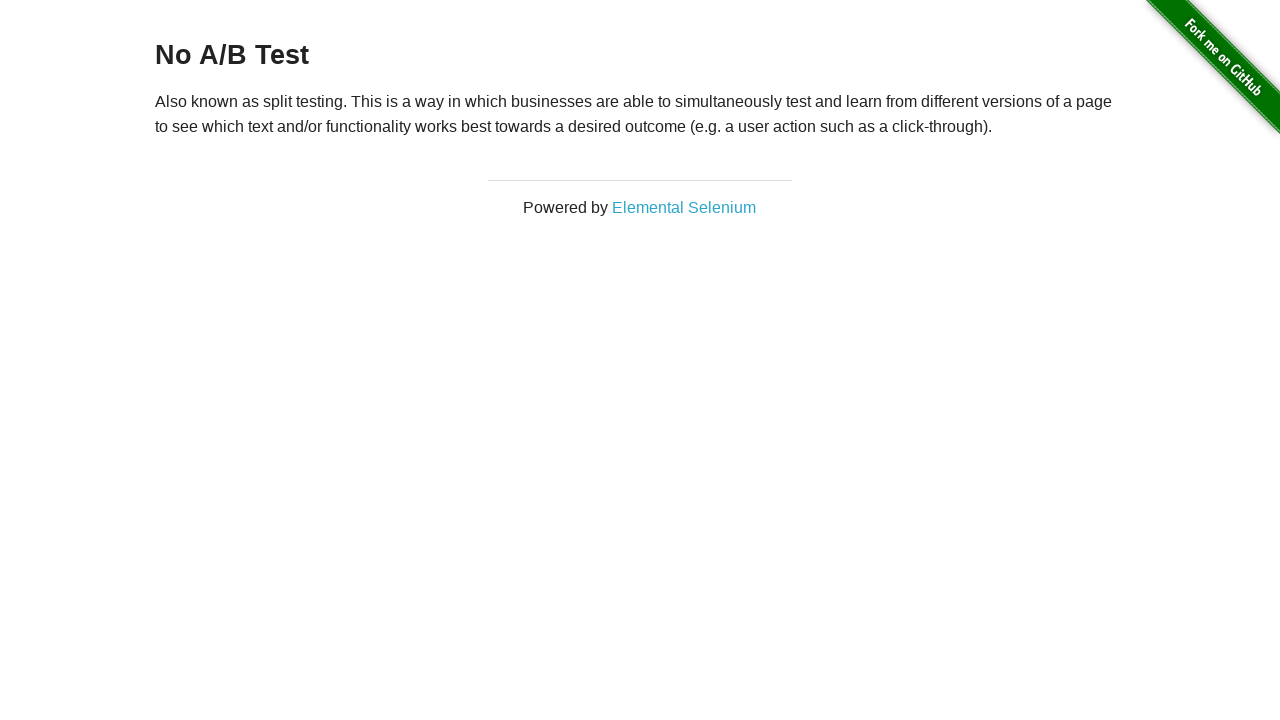

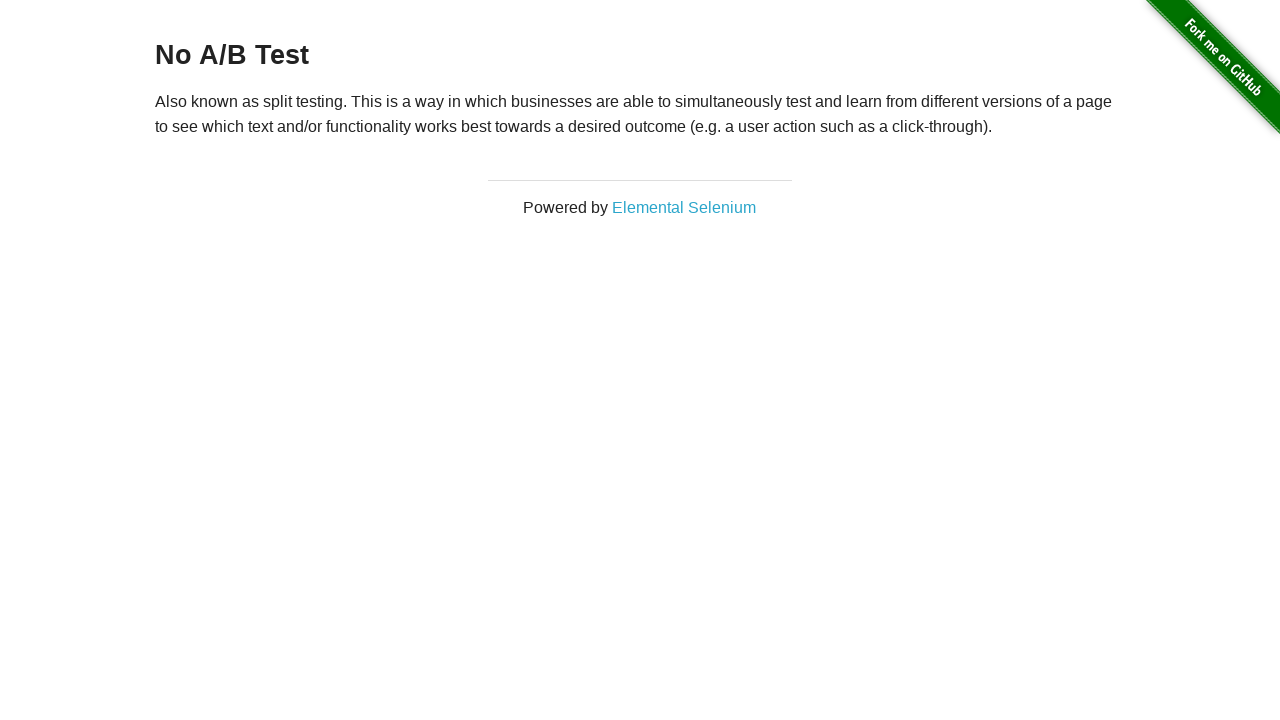